Navigates to RedBus website and verifies the page loads by checking the page title and current URL are accessible.

Starting URL: https://www.redbus.com/

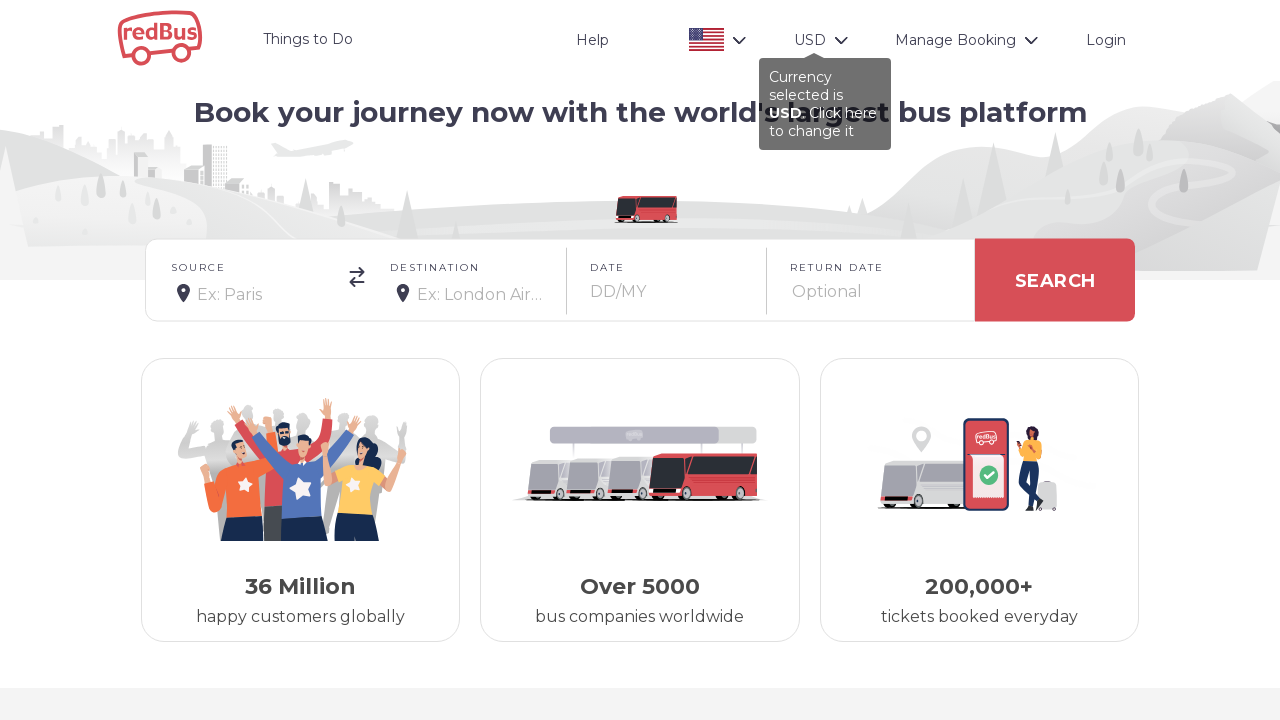

Waited for page to reach domcontentloaded state
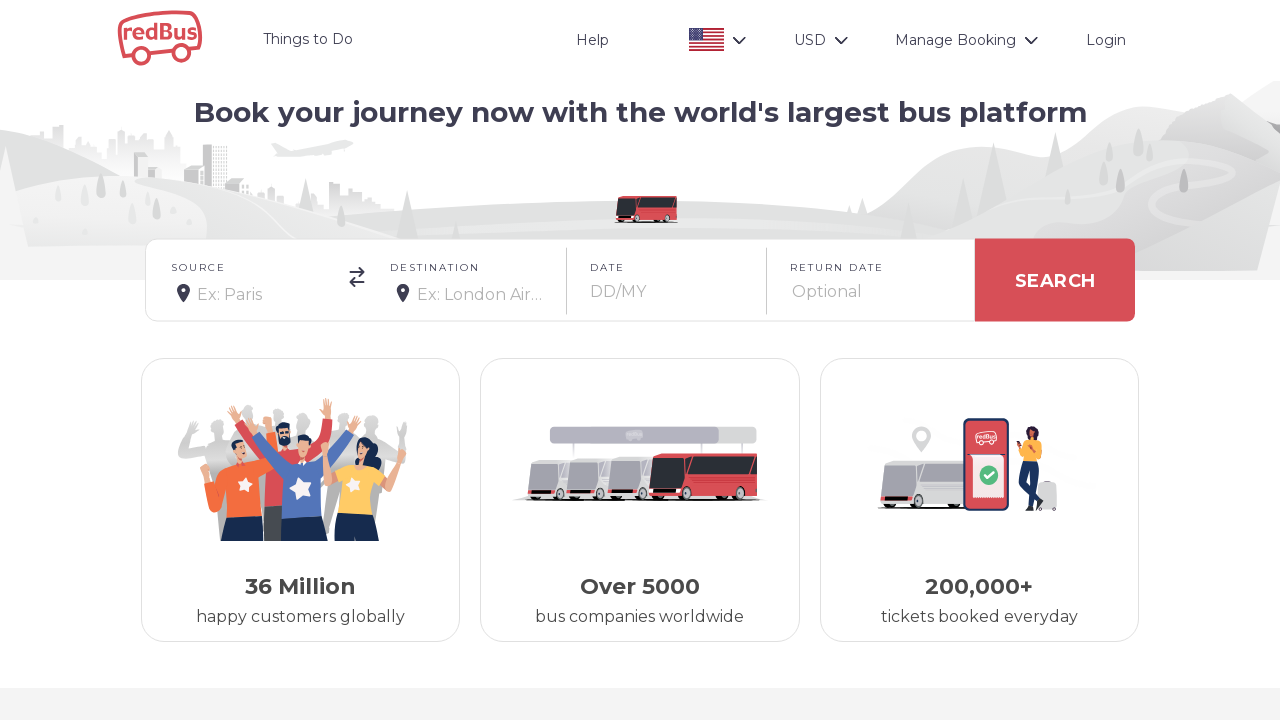

Retrieved page title
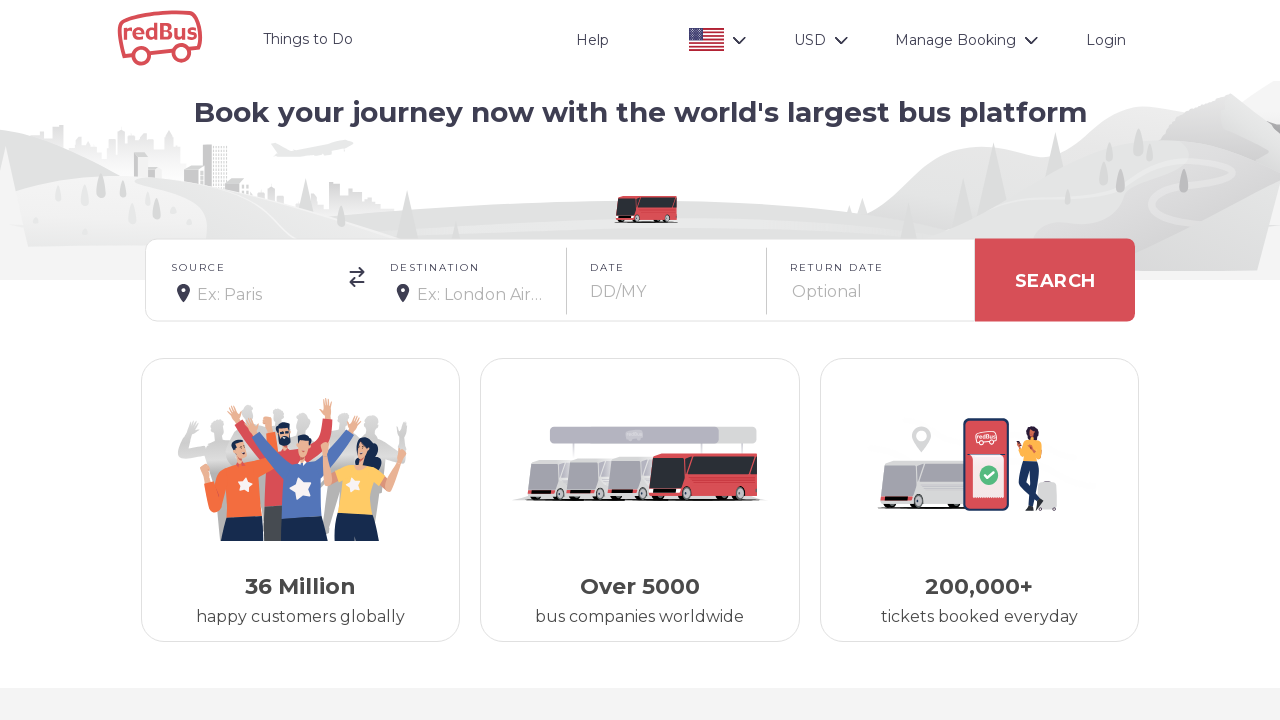

Verified page title is not empty
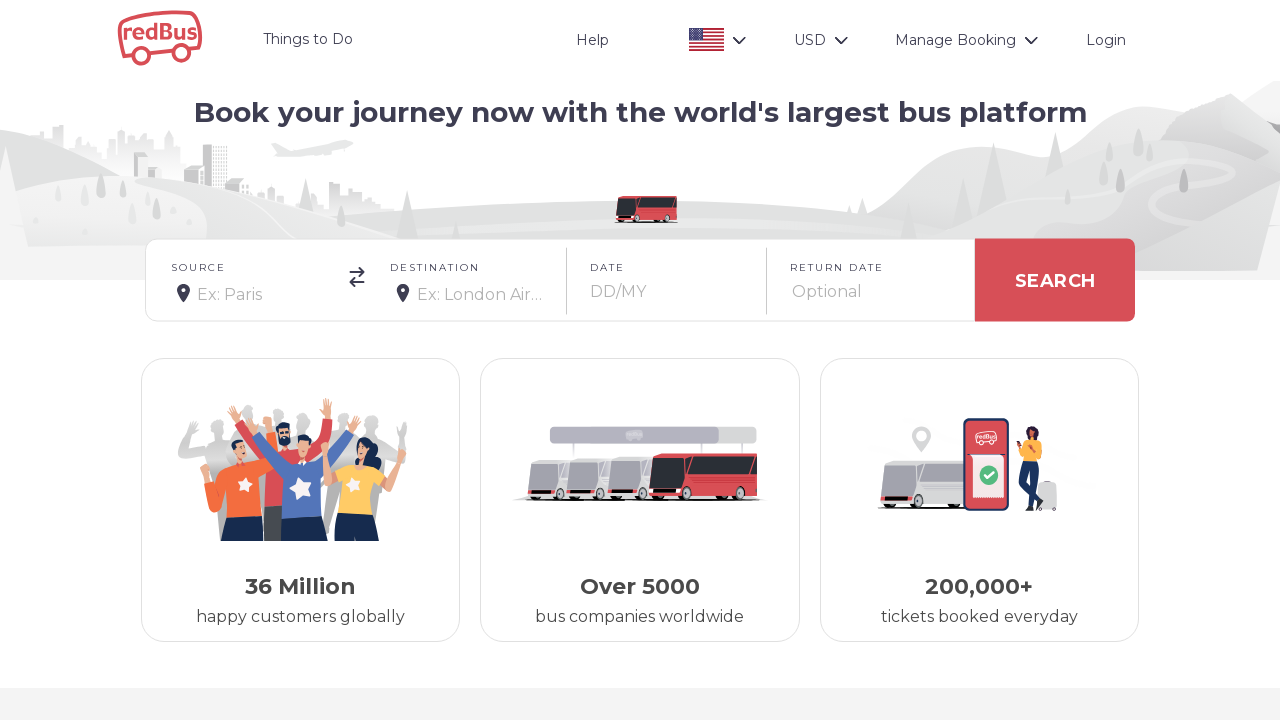

Retrieved current page URL
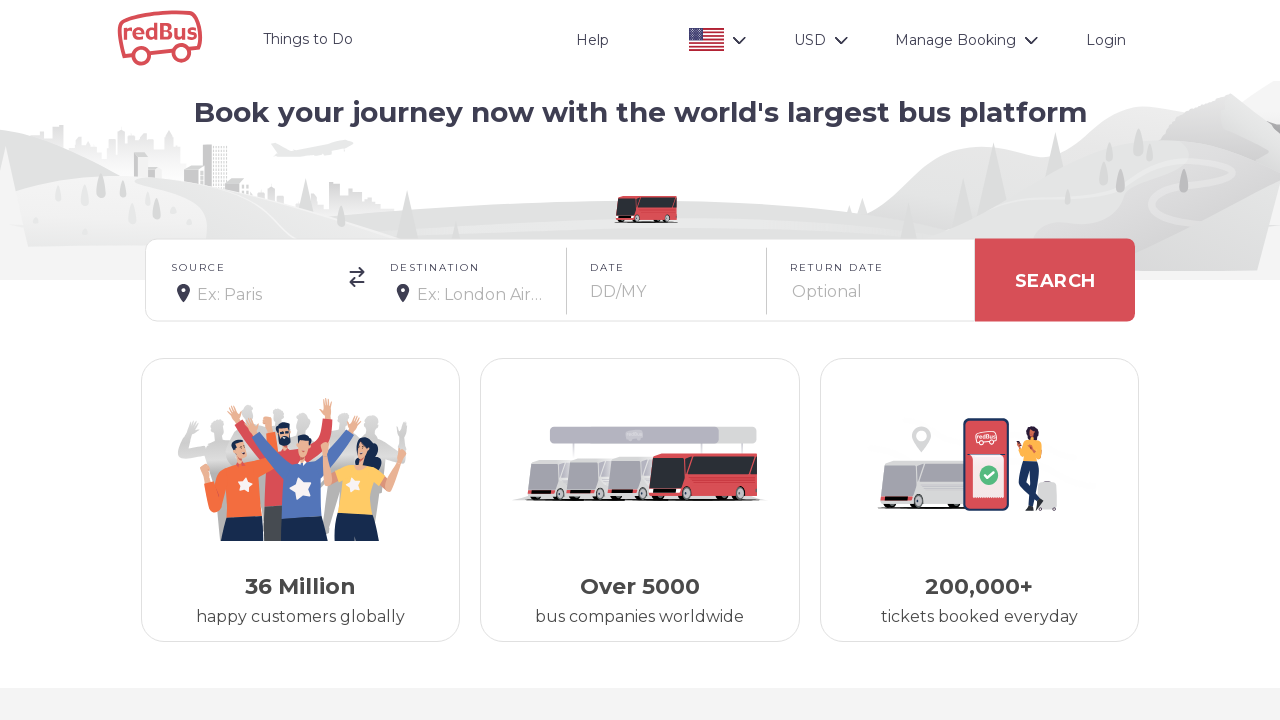

Verified URL contains 'redbus.com'
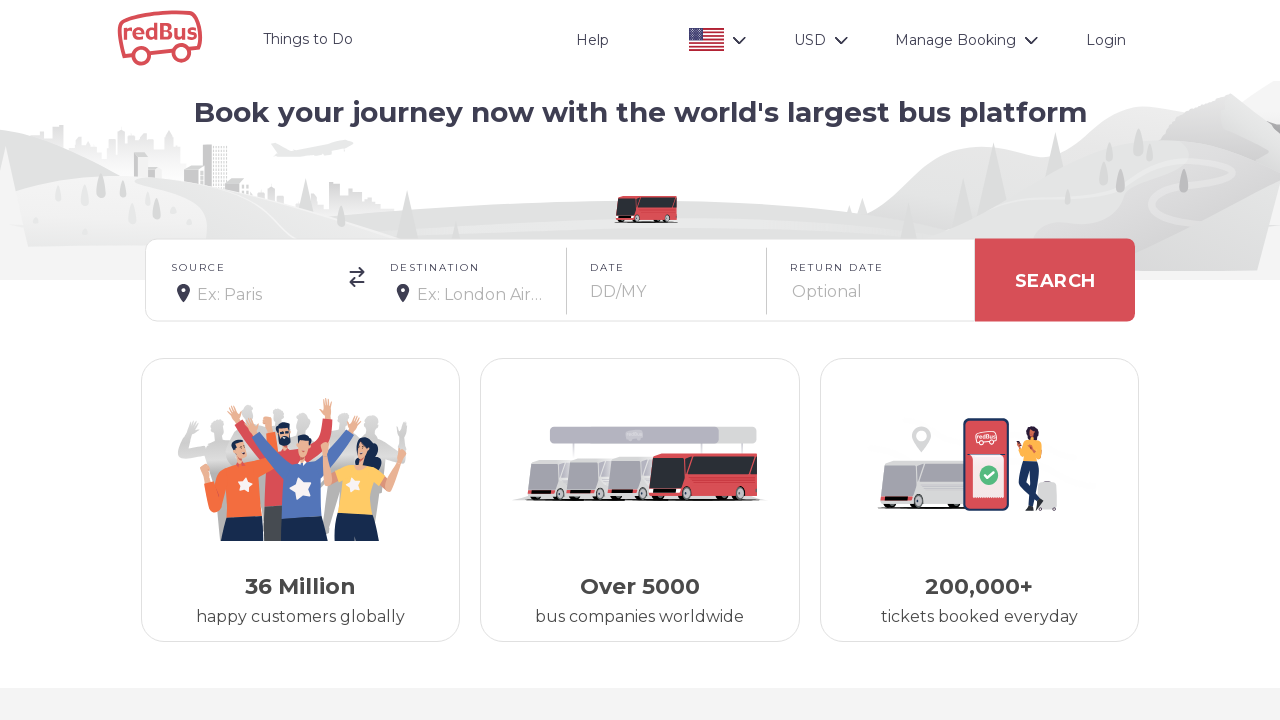

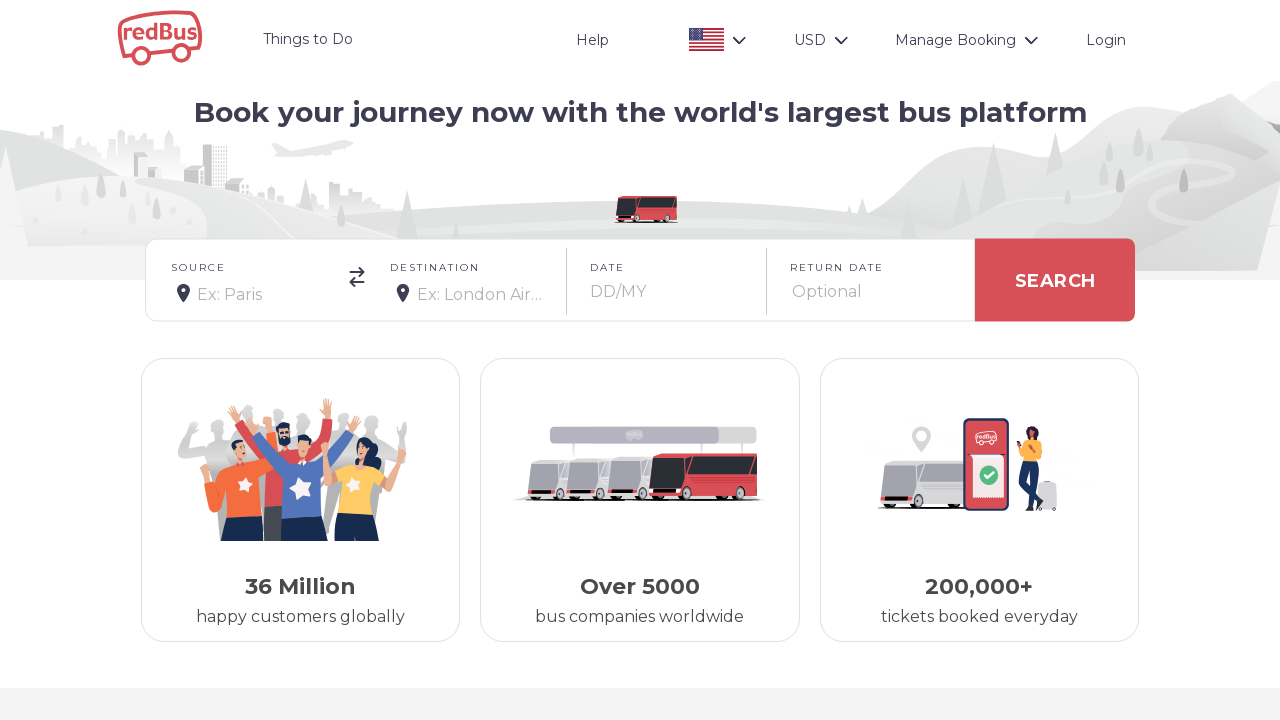